Tests SpiceJet flight search functionality by selecting origin (BBI) and destination (BOM), choosing a departure date 17 days from today, adding passengers, selecting USD currency, applying Family & Friends discount, and proceeding through the booking flow.

Starting URL: https://spicejet.com/

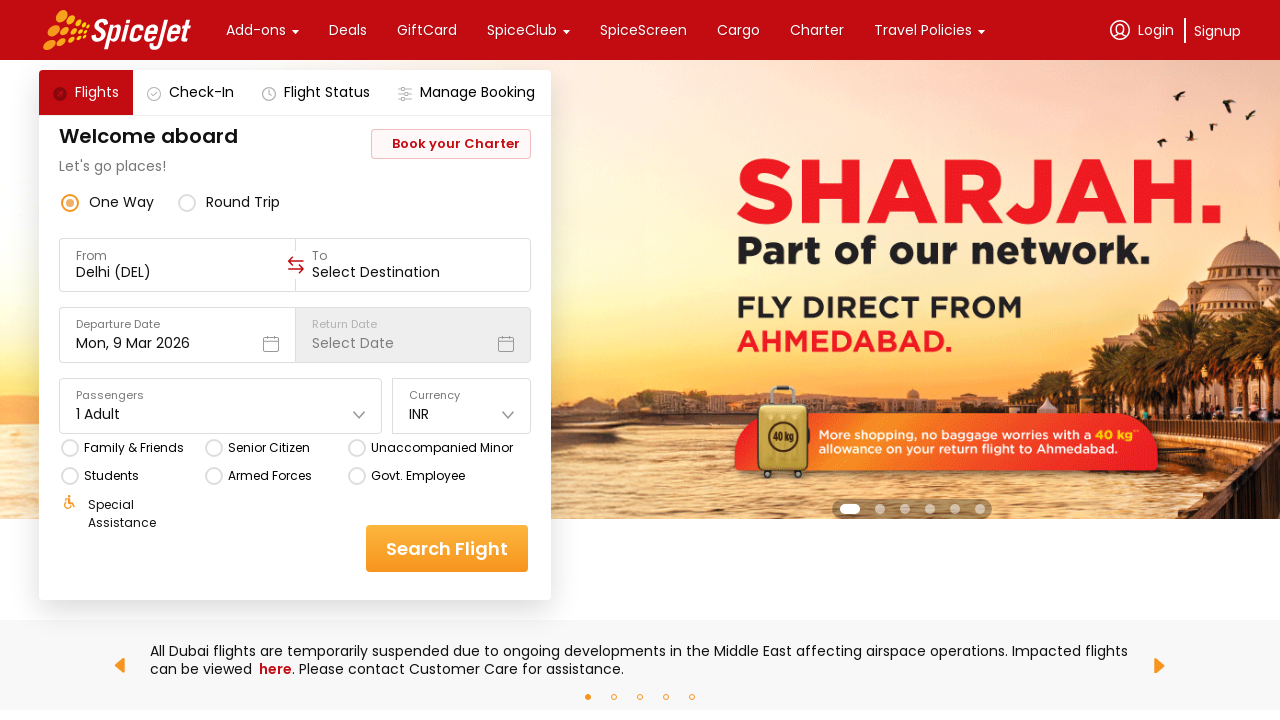

Clicked on origin/destination selector at (177, 265) on div[data-testid='to-testID-origin']
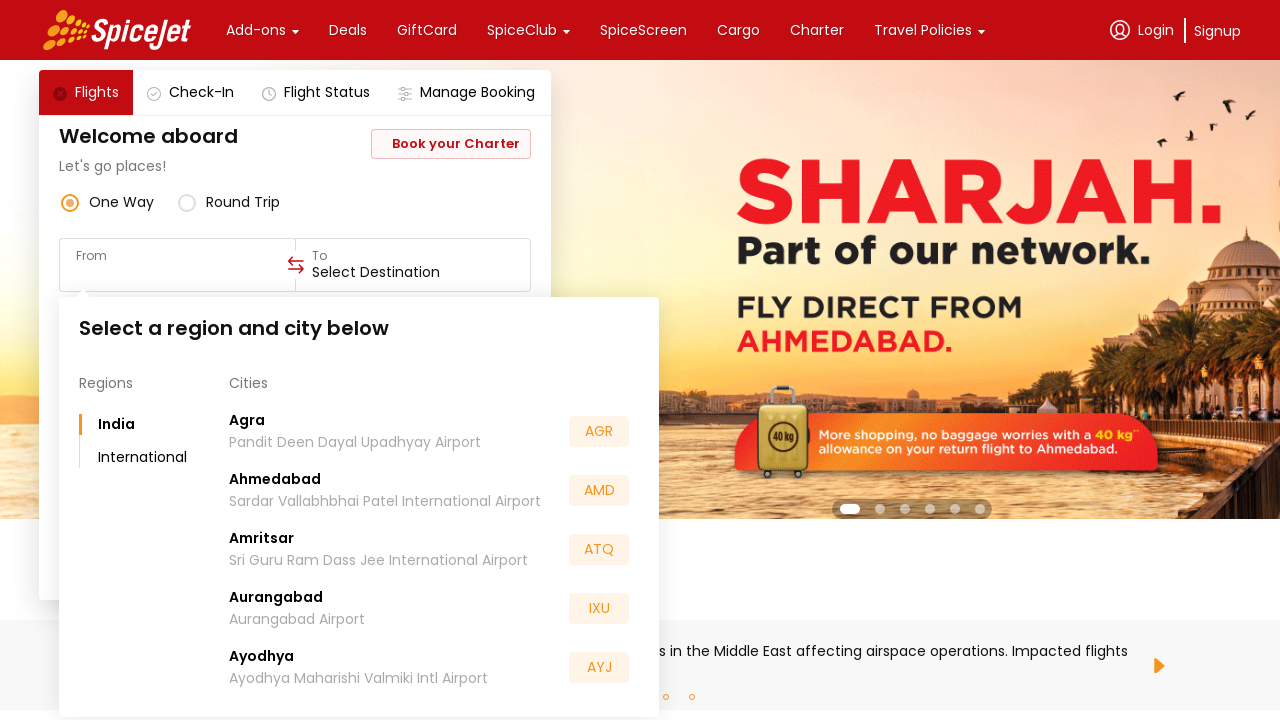

Selected origin - Bhubaneswar (BBI) at (599, 552) on xpath=//div[contains(text(), 'BBI')]
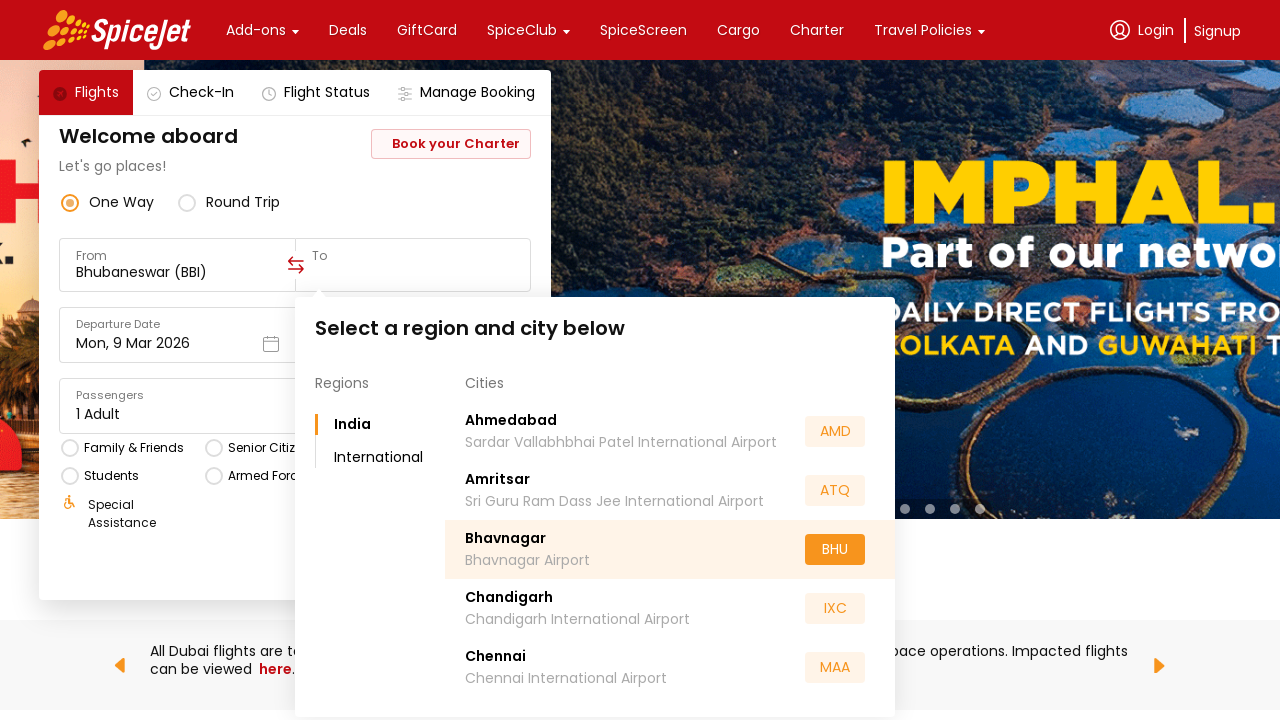

Selected destination - Mumbai (BOM) at (835, 552) on xpath=//div[contains(text(), 'BOM')]
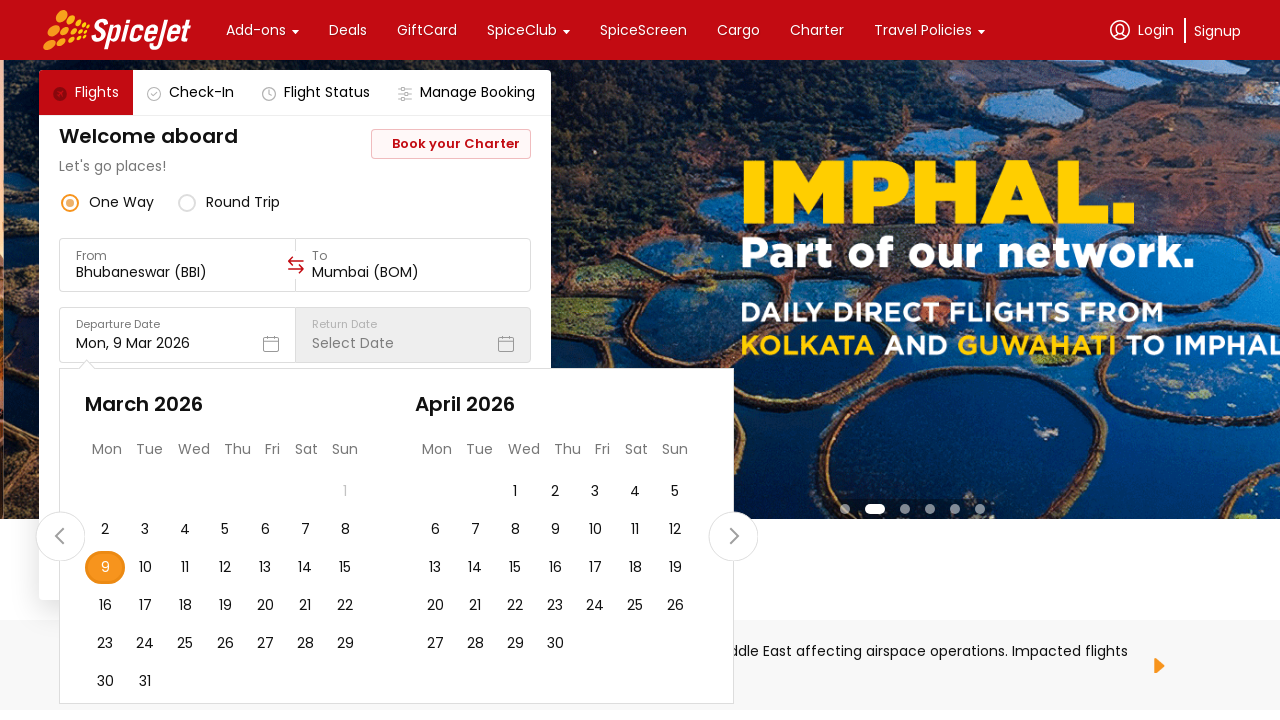

Verified return date is disabled for one-way flight
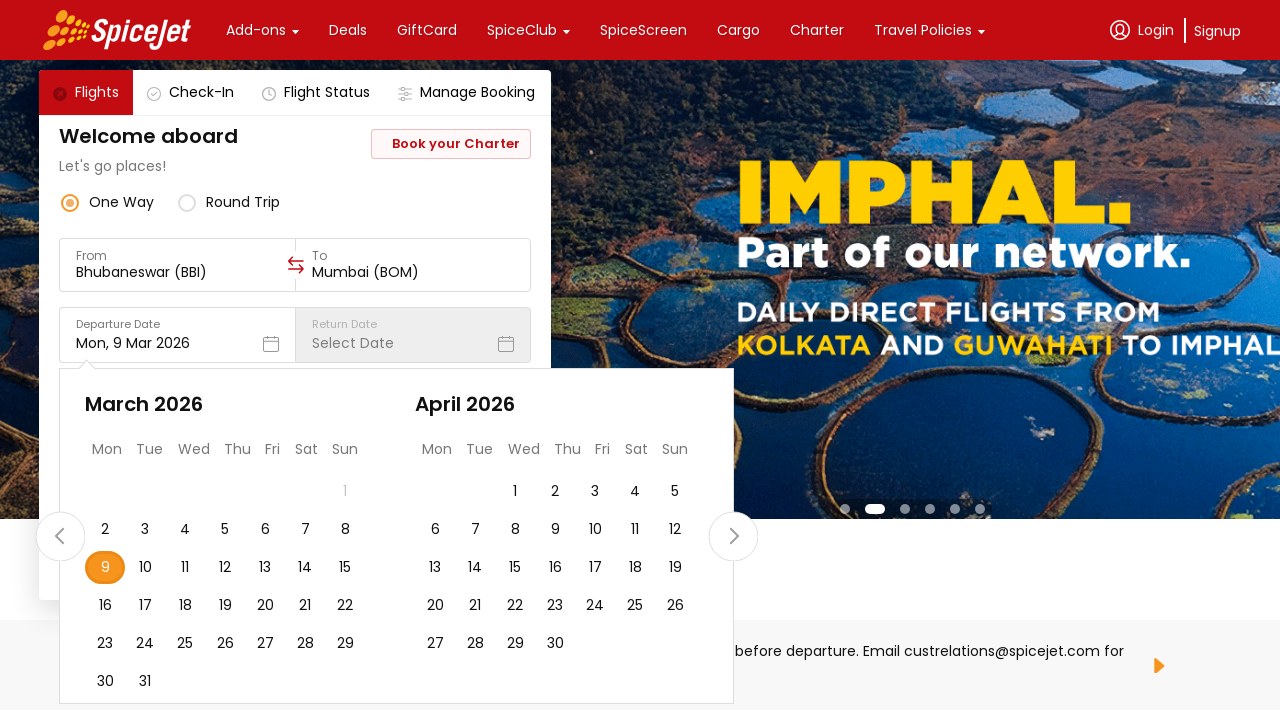

Selected departure date 17 days from today (day 19) at (225, 606) on //div[text()='19']
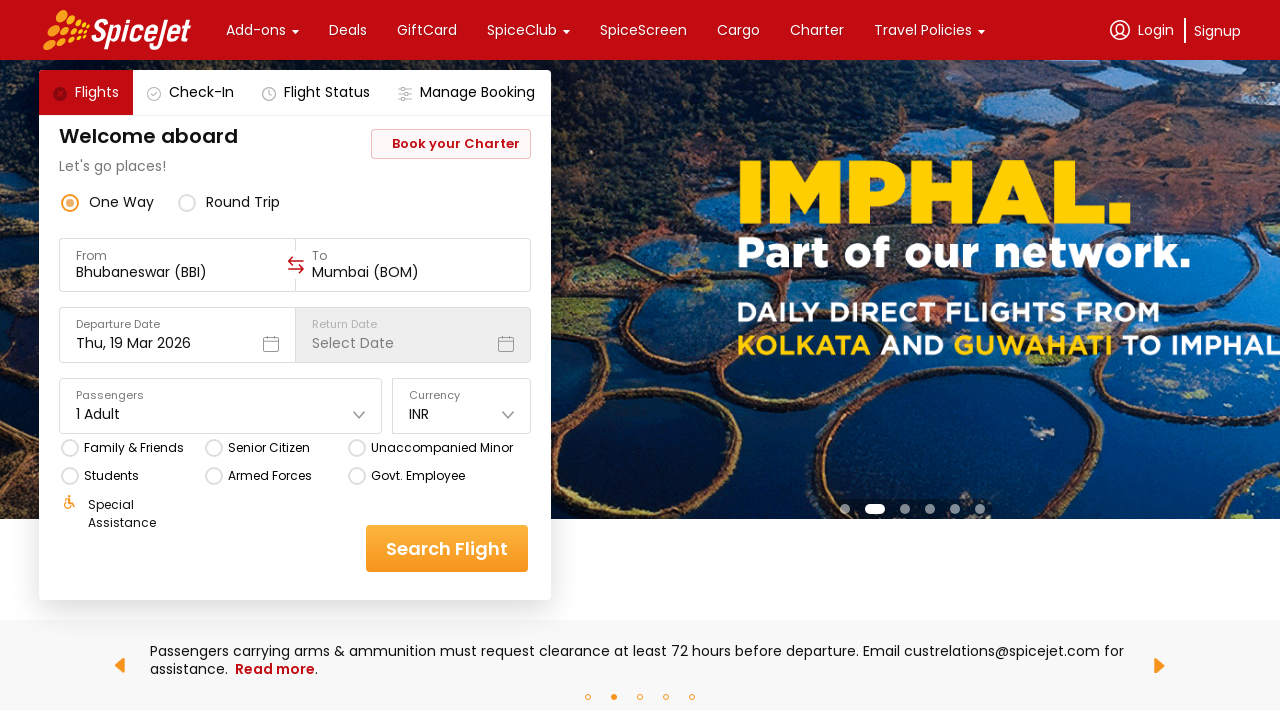

Opened passengers dropdown at (221, 396) on xpath=//div[text()='Passengers']
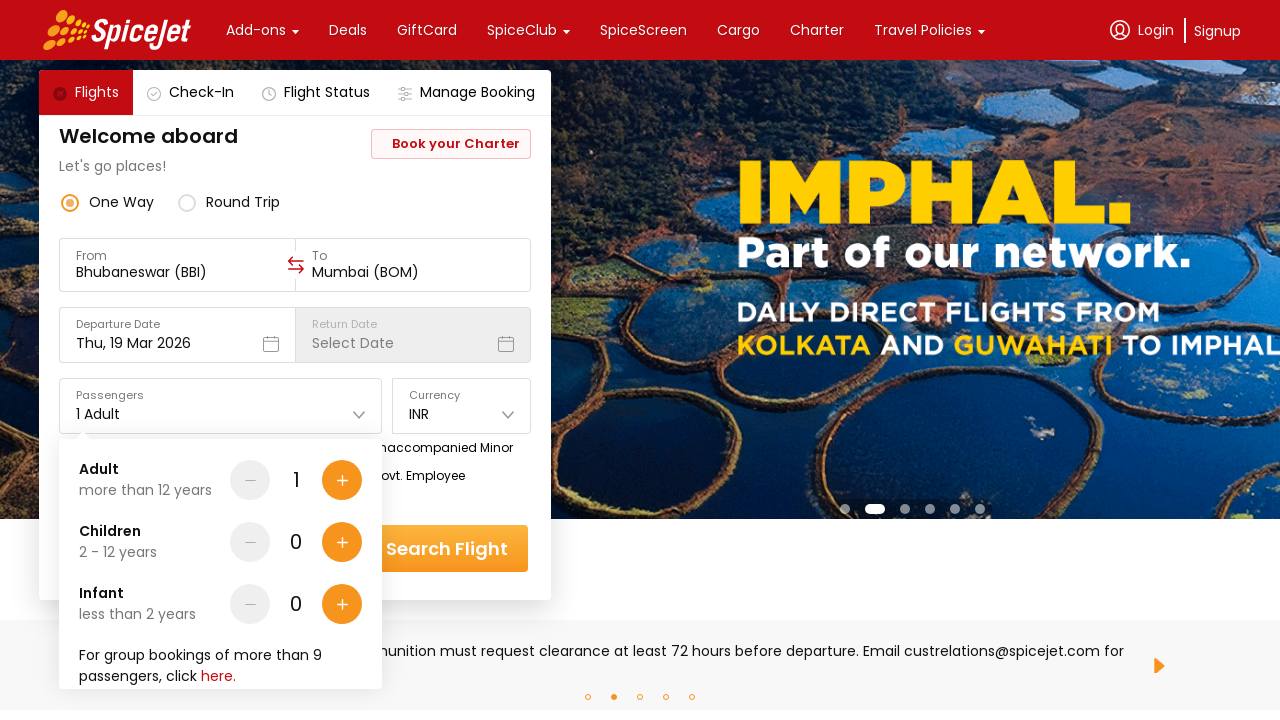

Added one more adult passenger at (342, 480) on div[data-testid='Adult-testID-plus-one-cta']
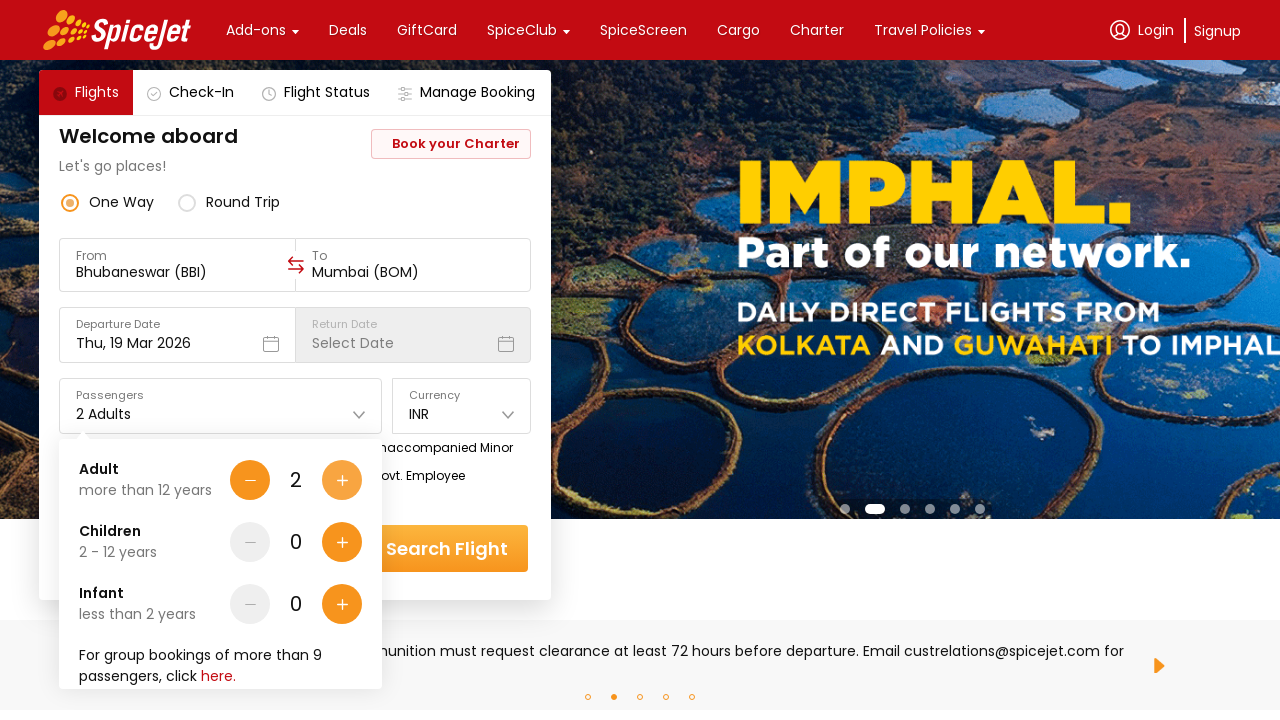

Opened currency dropdown at (462, 396) on xpath=//div[text()='Currency']
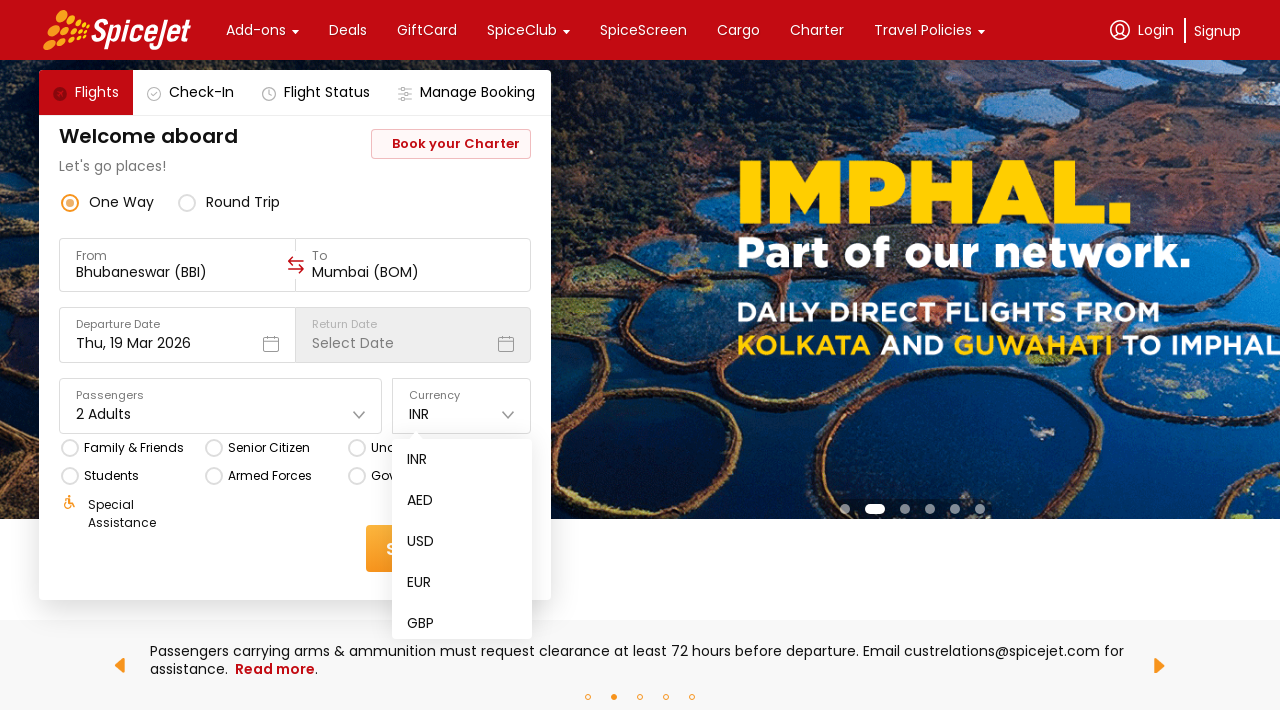

Selected USD currency at (421, 542) on xpath=//div[text()='USD']
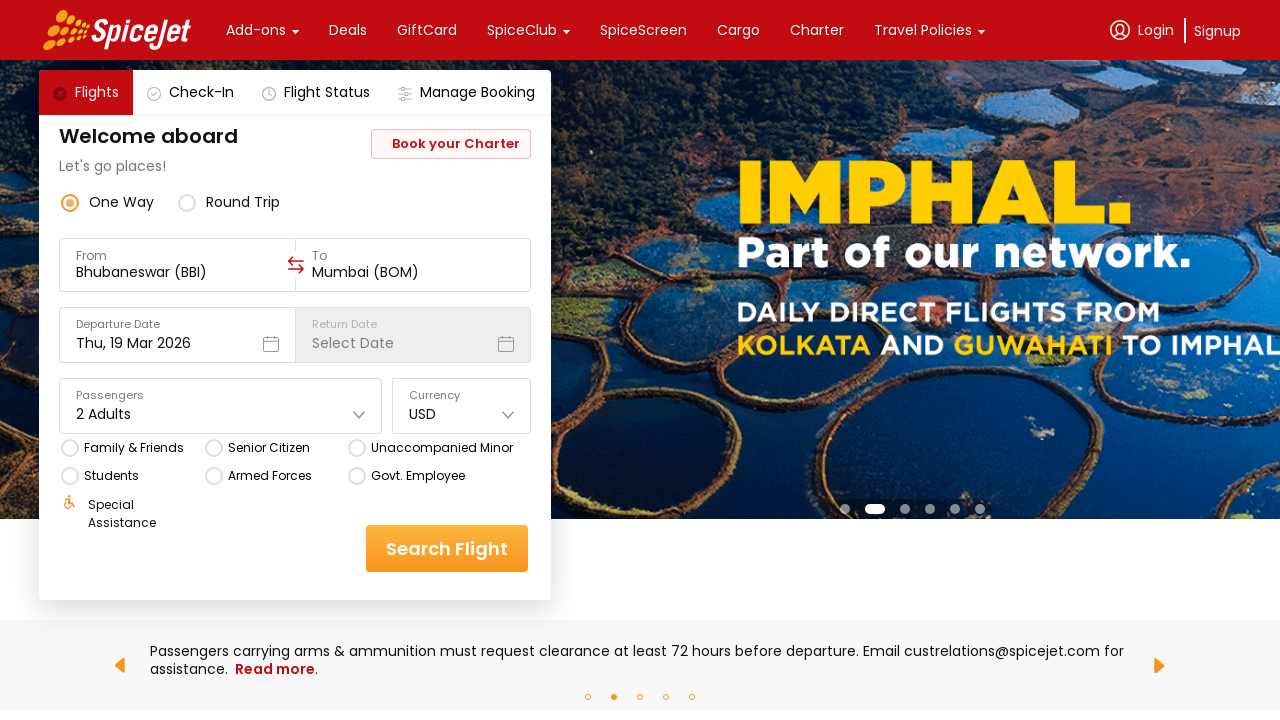

Selected Family & Friends fare type at (134, 448) on xpath=//div[text()='Family & Friends']
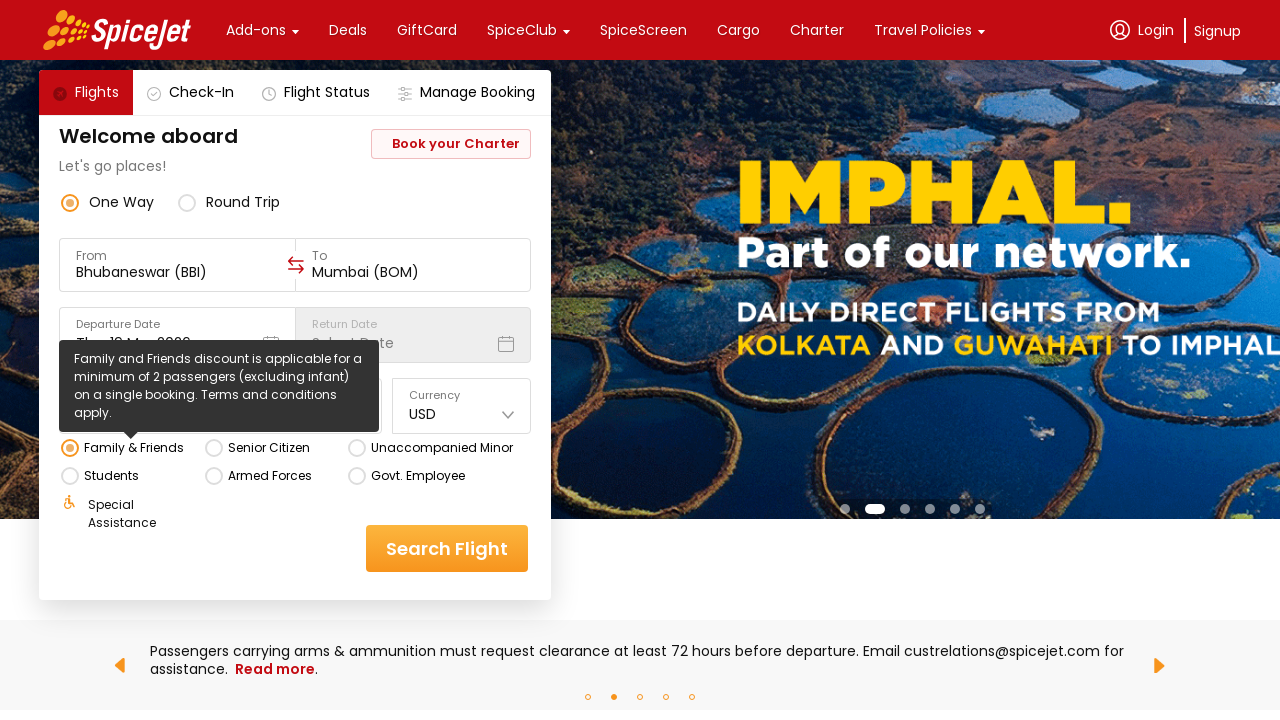

Clicked Search flights button at (447, 548) on div[data-testid='home-page-flight-cta']
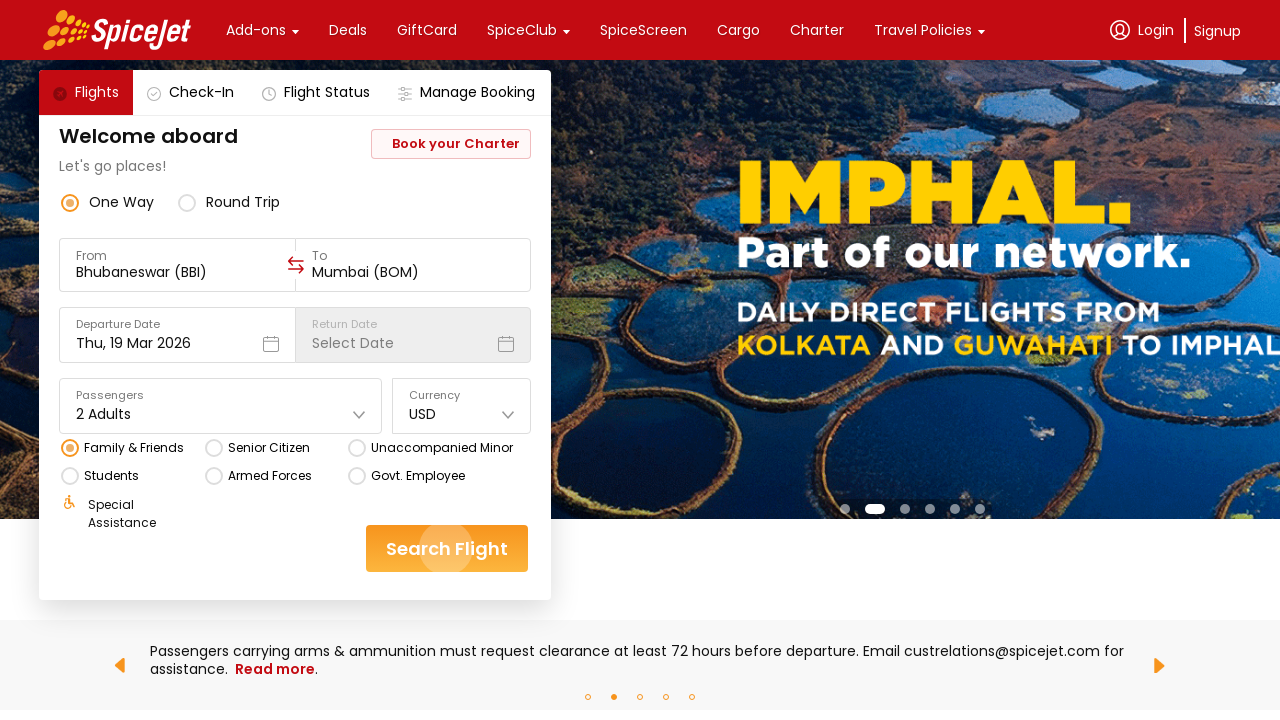

Terms and conditions checkbox appeared
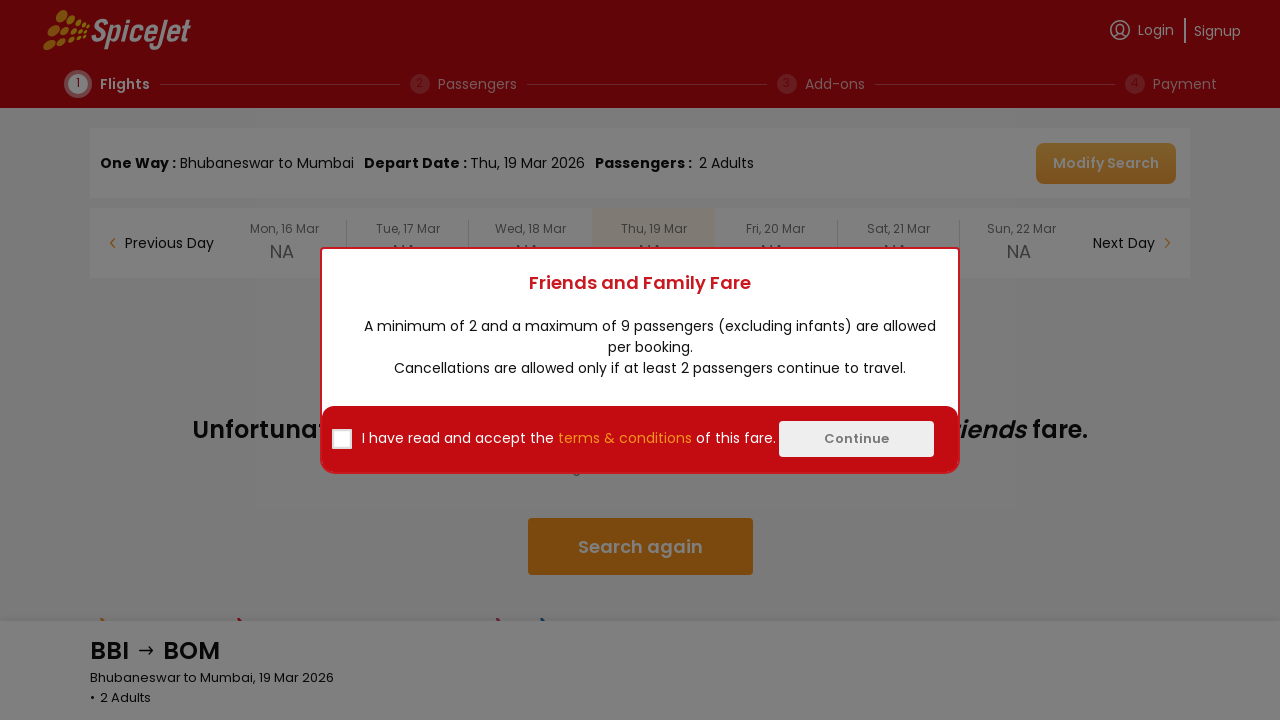

Clicked terms and conditions checkbox at (347, 438) on xpath=//*[contains(text(),'I have read and accept the')] >> xpath=./preceding::d
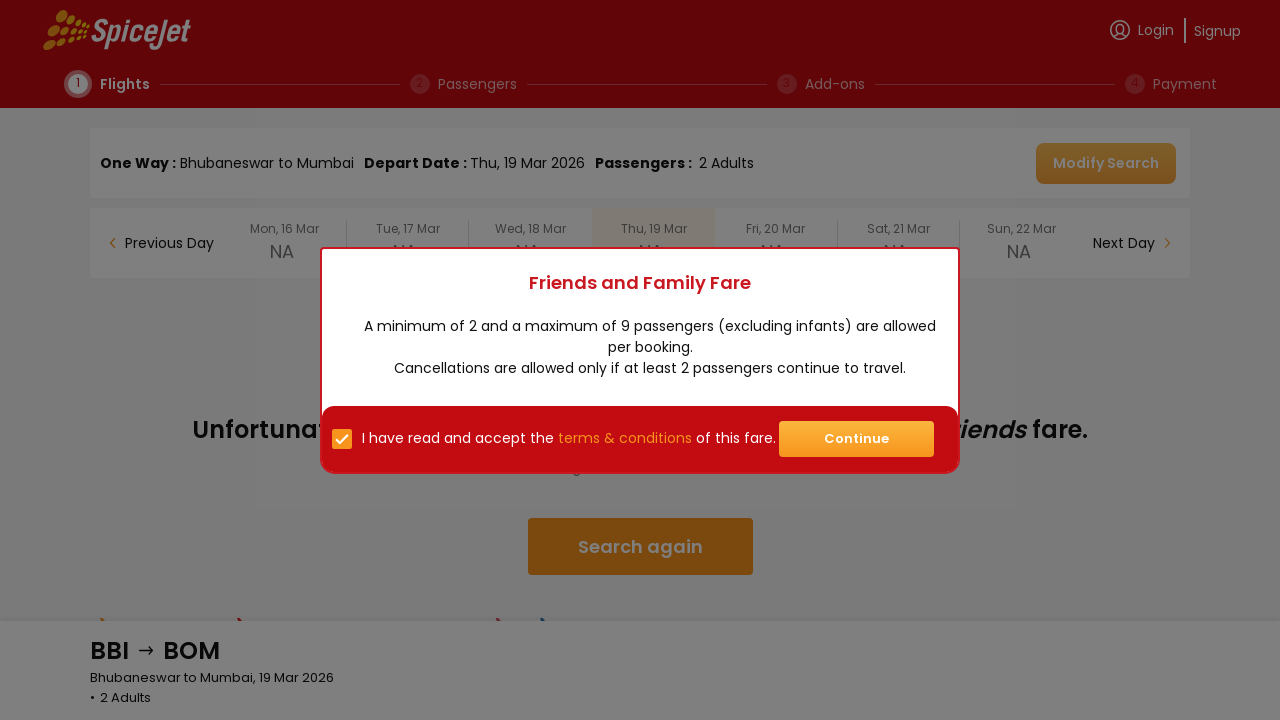

Clicked Continue button to proceed with booking at (857, 438) on xpath=//div[text()='Continue']/ancestor::div[@data-focusable='true']
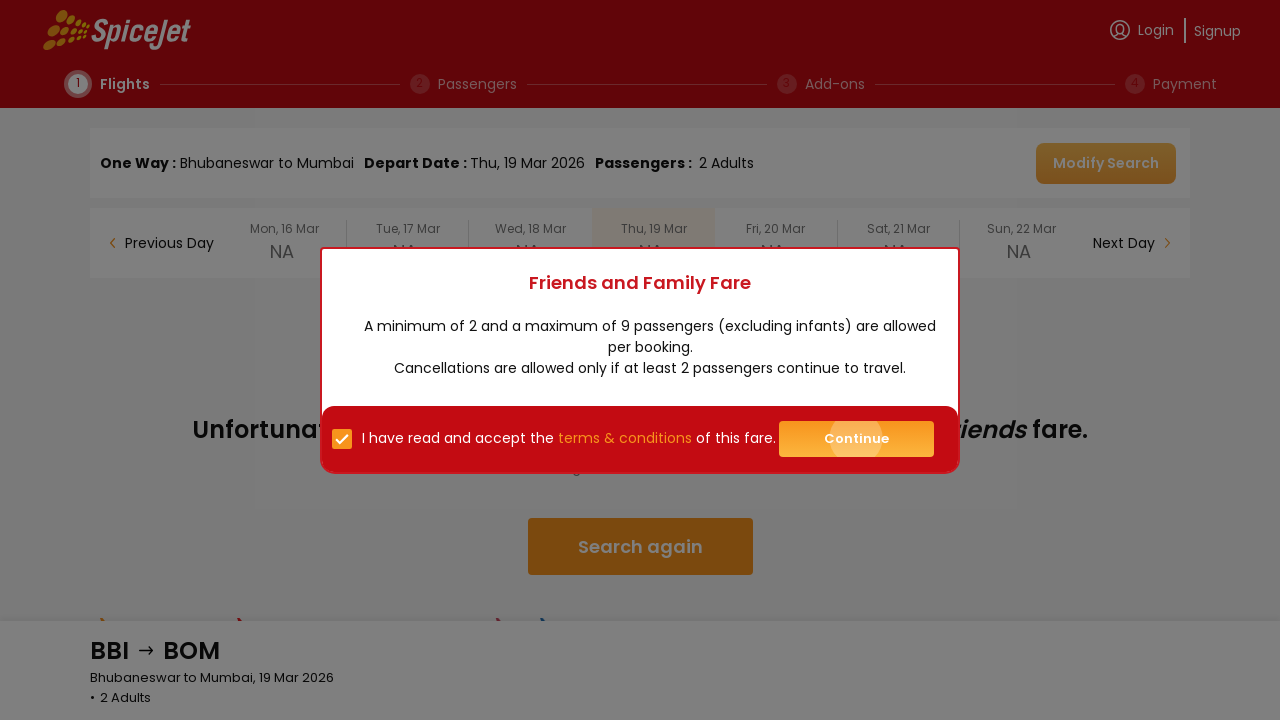

Waited for next page to load
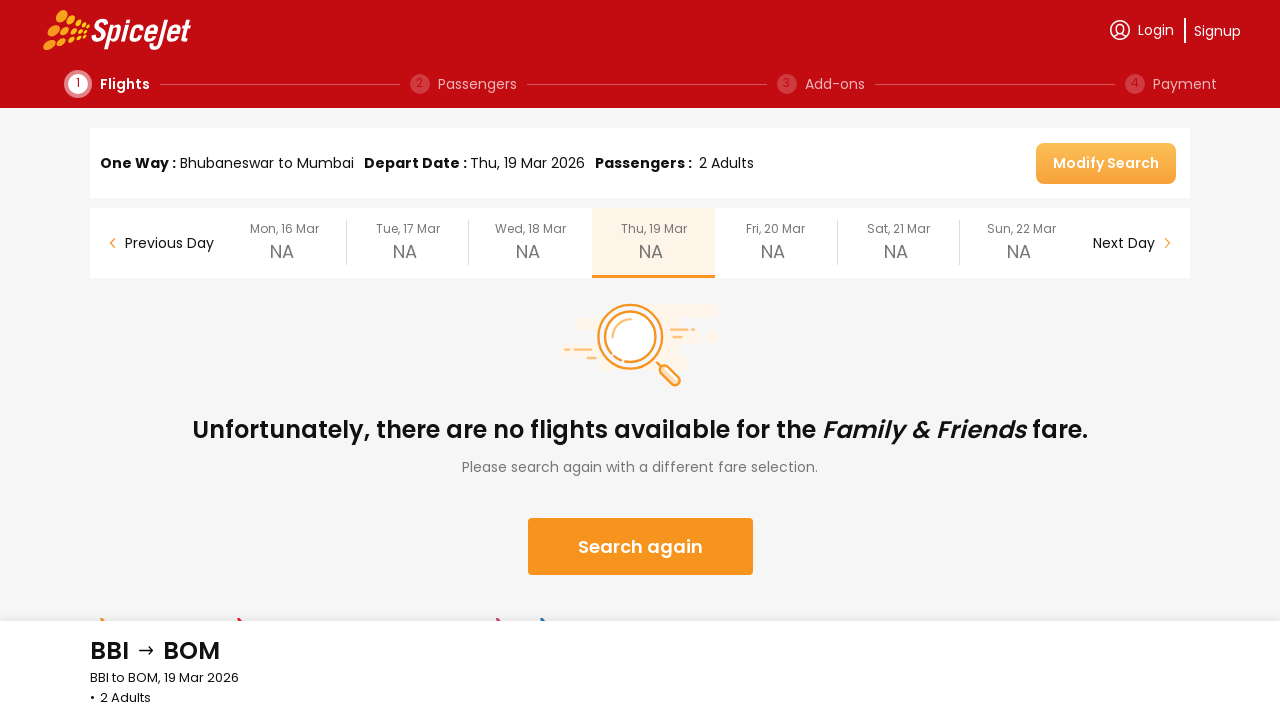

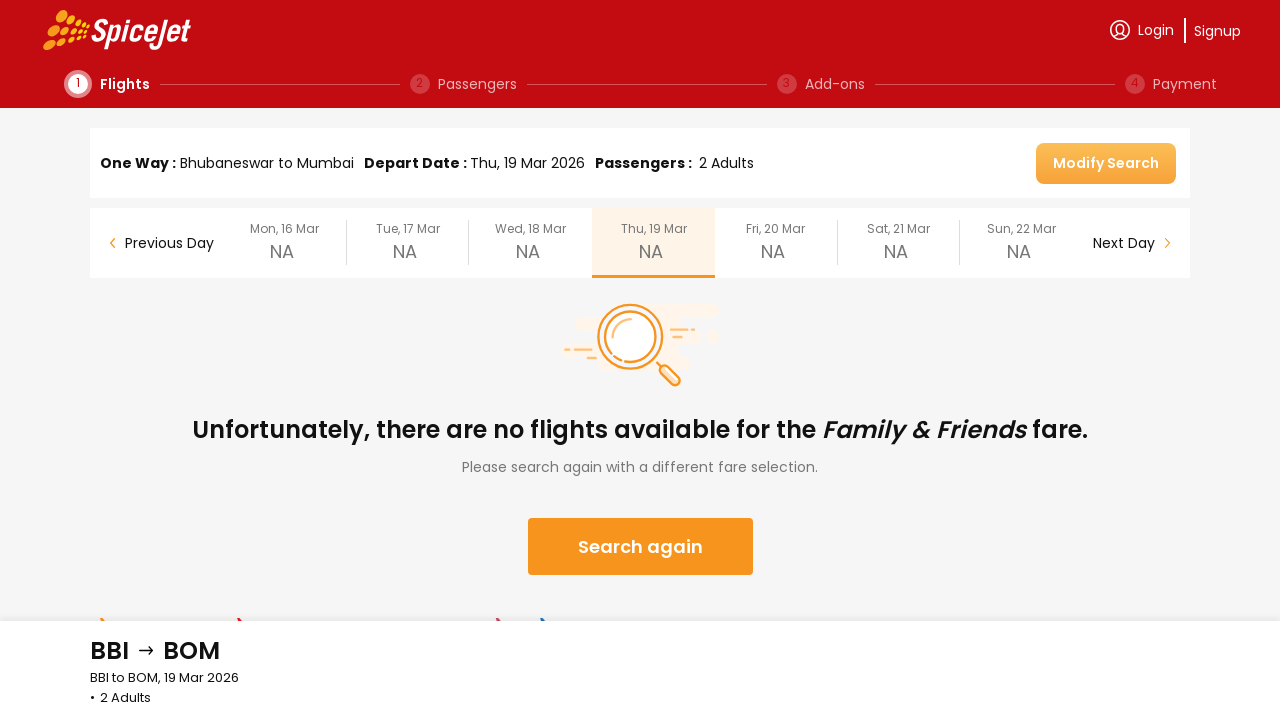